Tests the DemoQA buttons functionality including double click, right click (context click), and single click actions.

Starting URL: https://demoqa.com

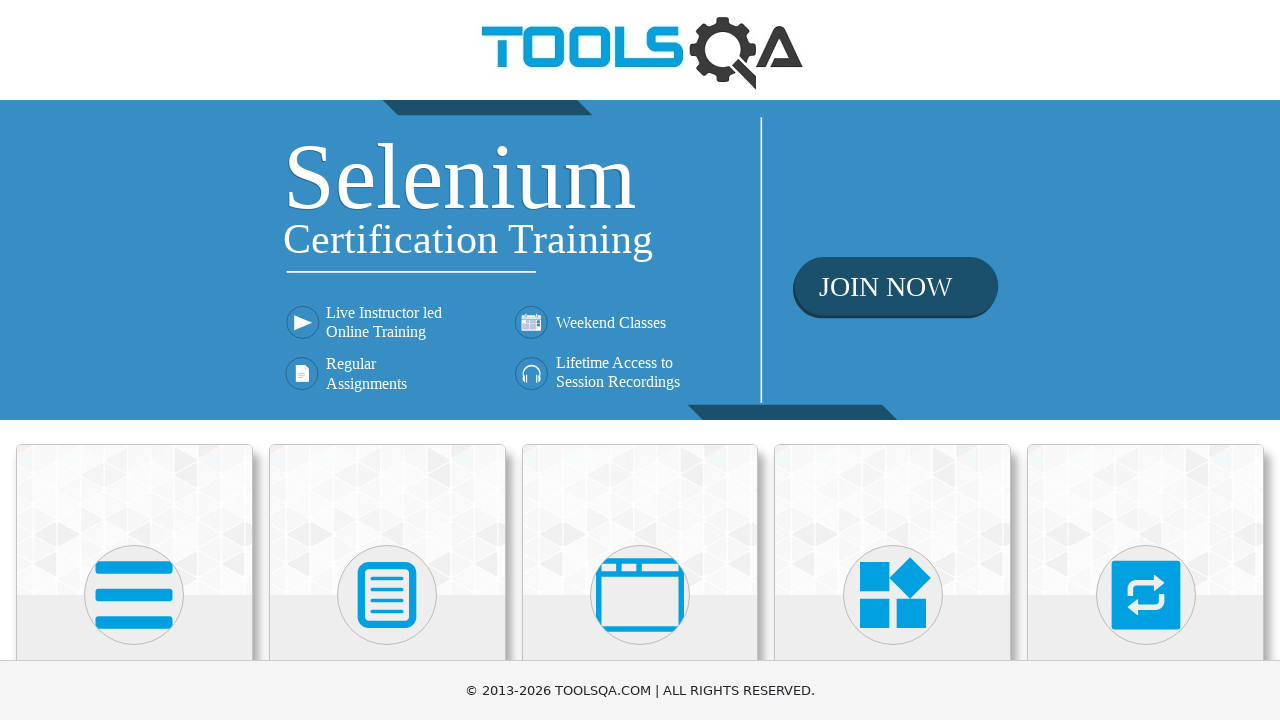

Clicked on Elements card to navigate to Elements section at (134, 595) on (//div[@class='avatar mx-auto white'])[1]
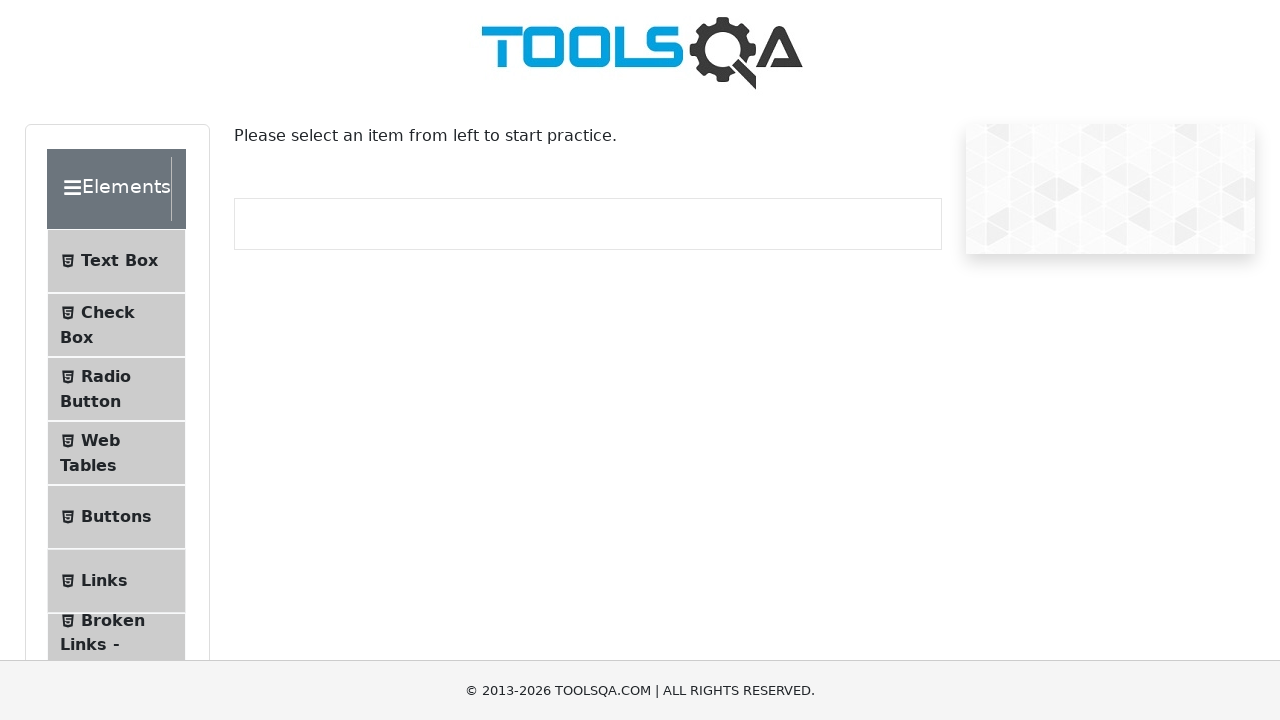

Clicked on Buttons sub-menu to access button tests at (116, 517) on #item-4
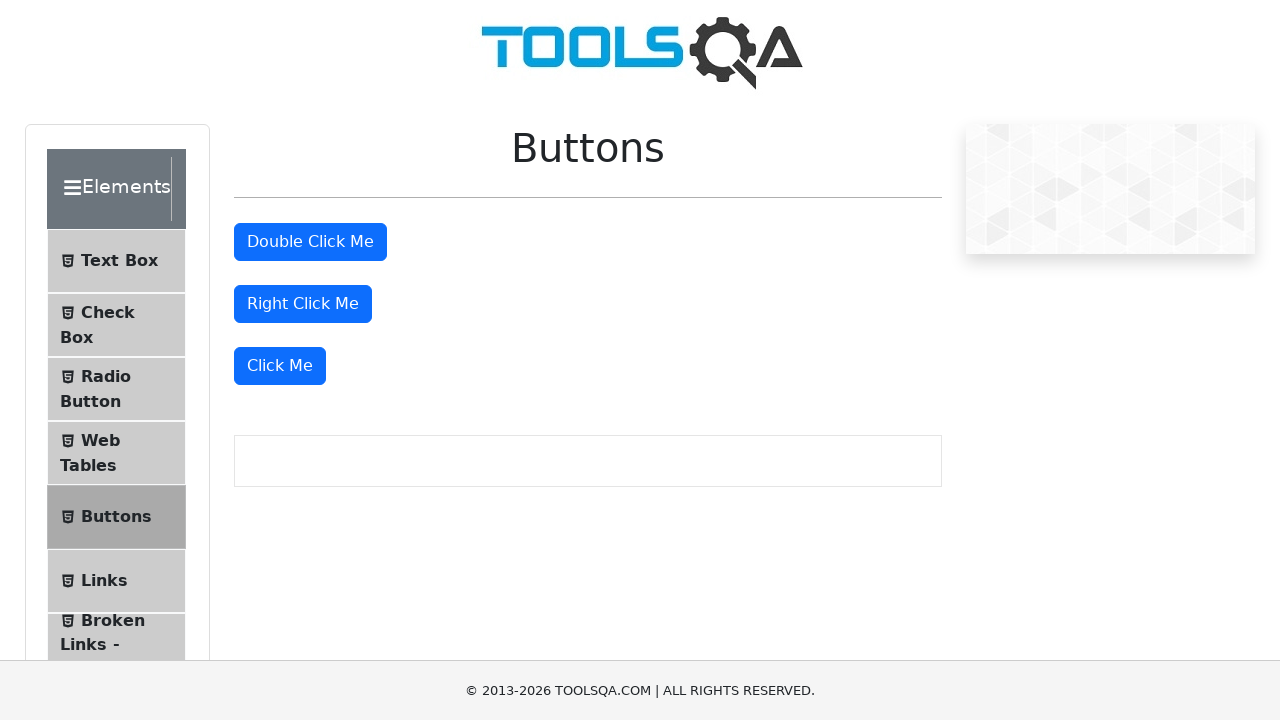

Double-clicked the double click button at (310, 242) on #doubleClickBtn
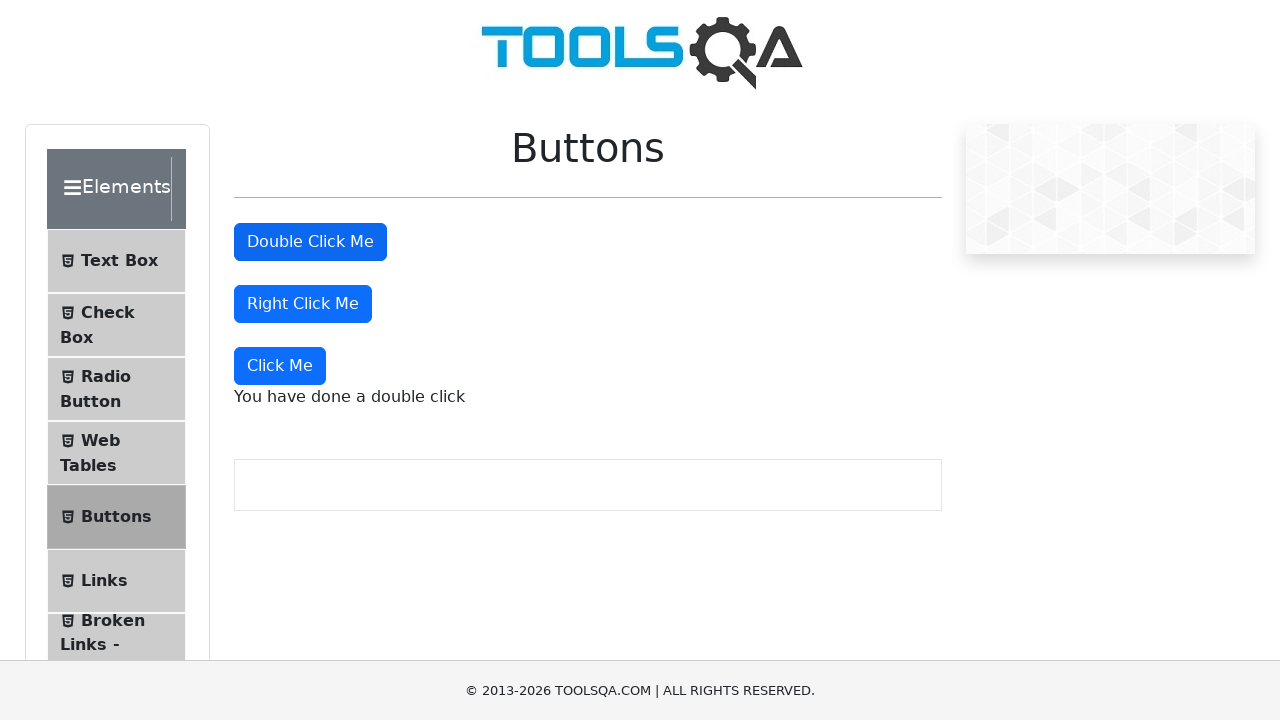

Right-clicked the right click button at (303, 304) on #rightClickBtn
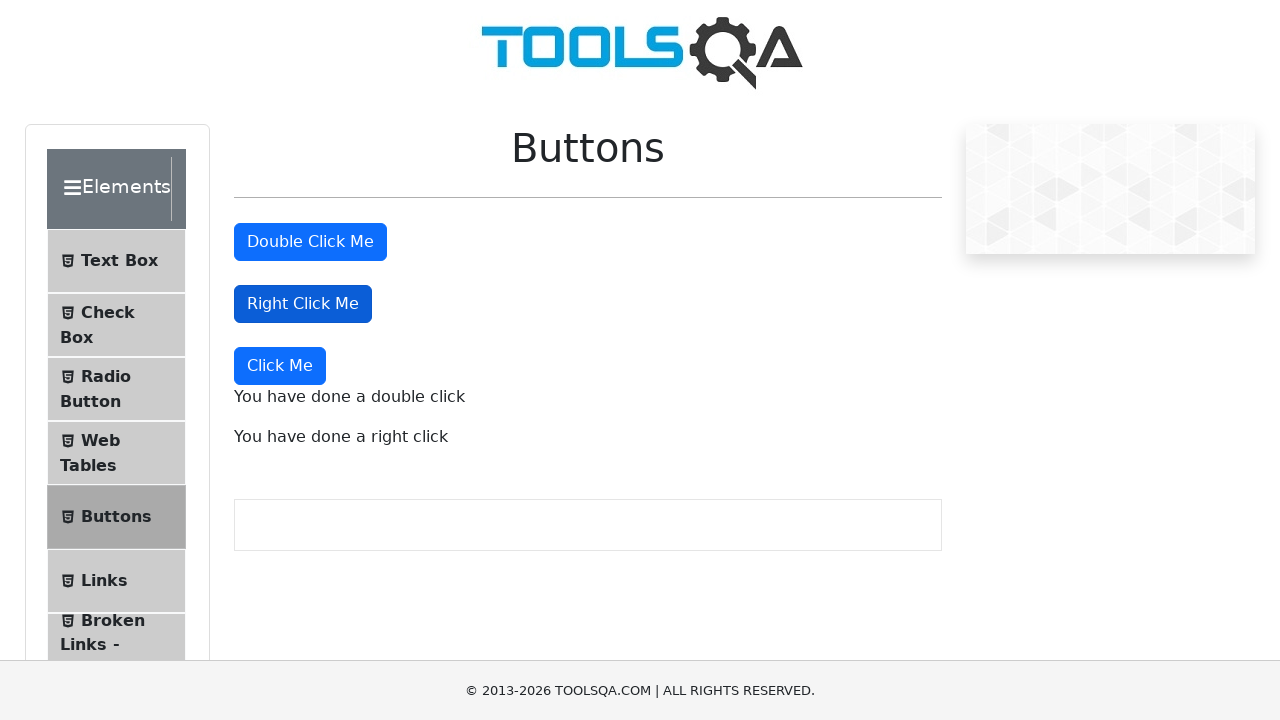

Clicked the single click button at (280, 366) on (//button[normalize-space()='Click Me'])[1]
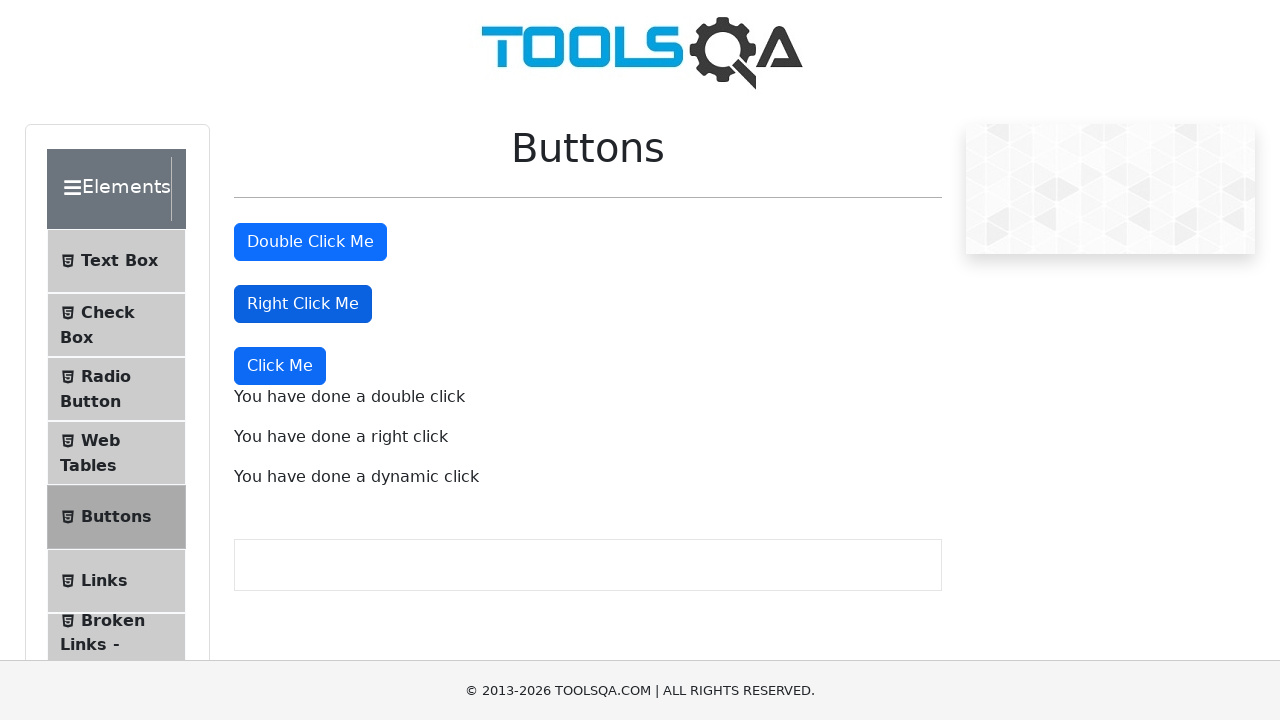

Double click message appeared
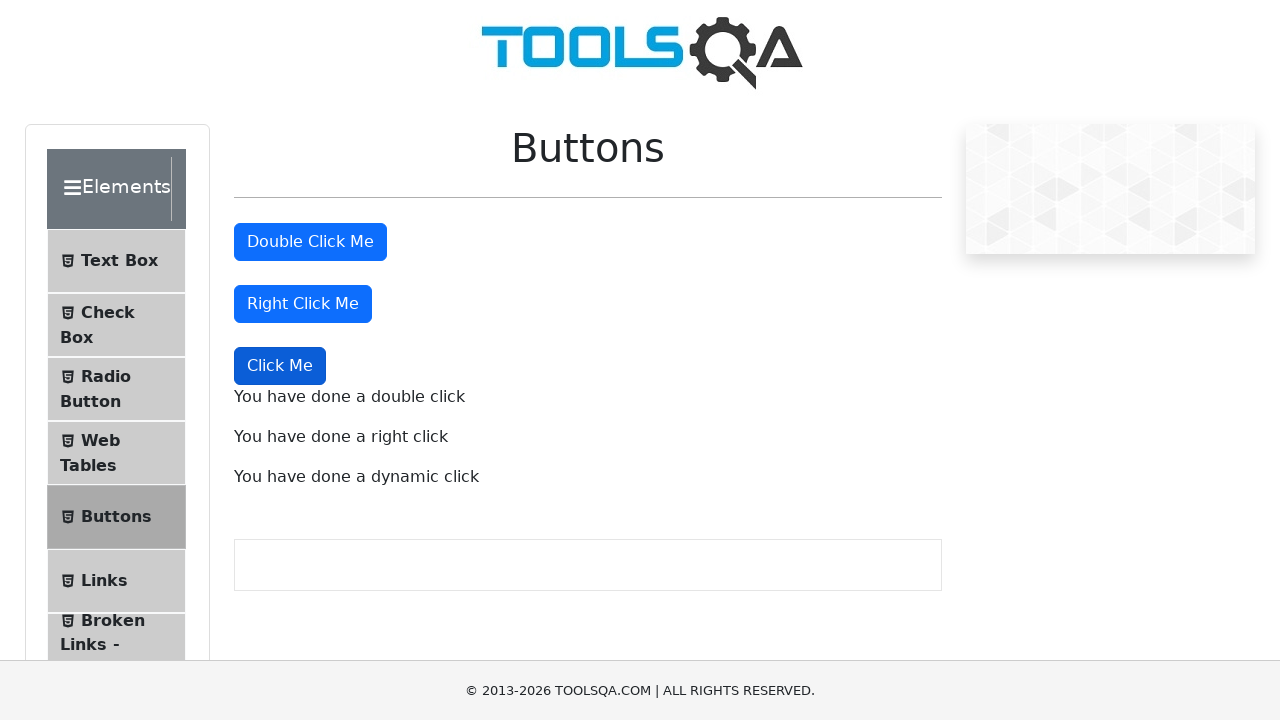

Right click message appeared
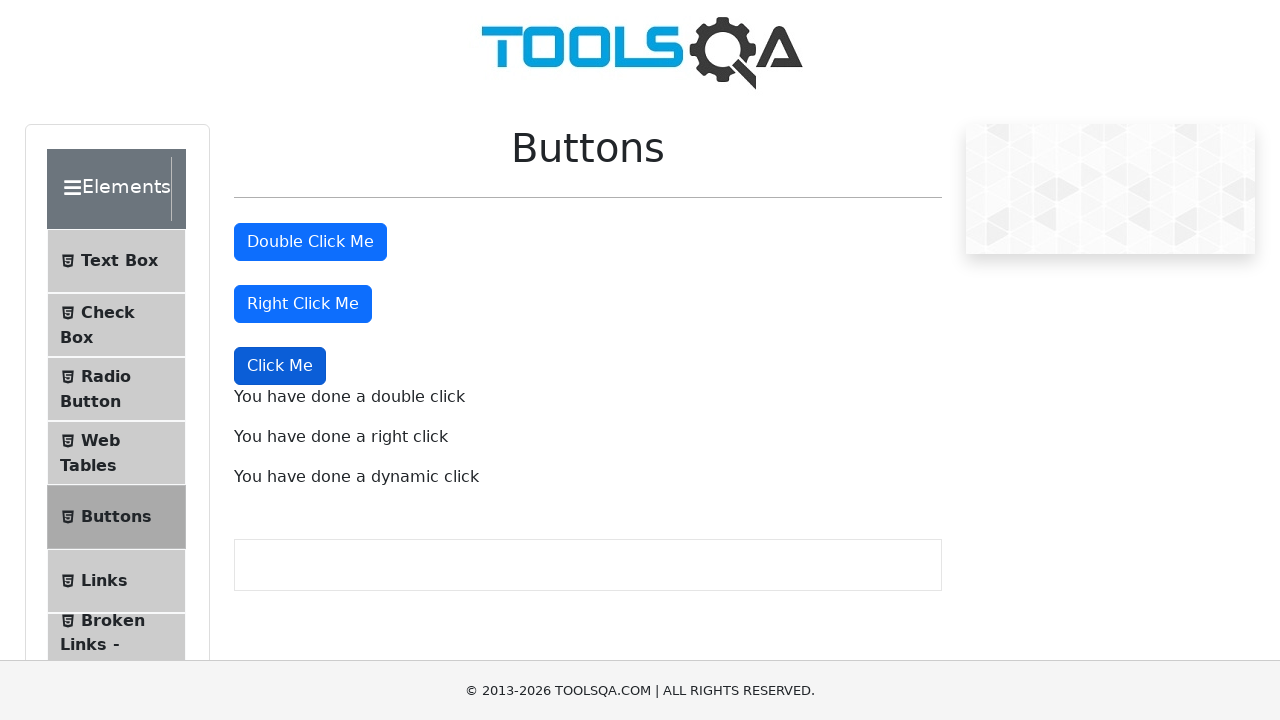

Single click message appeared
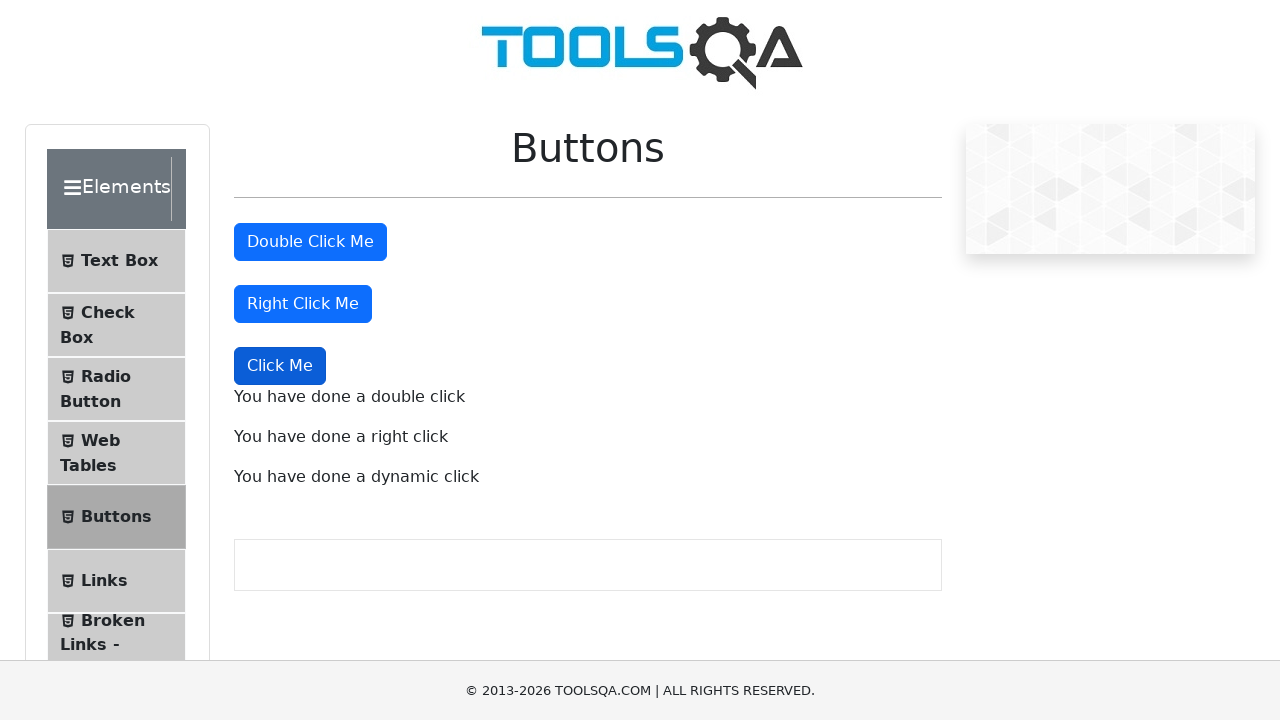

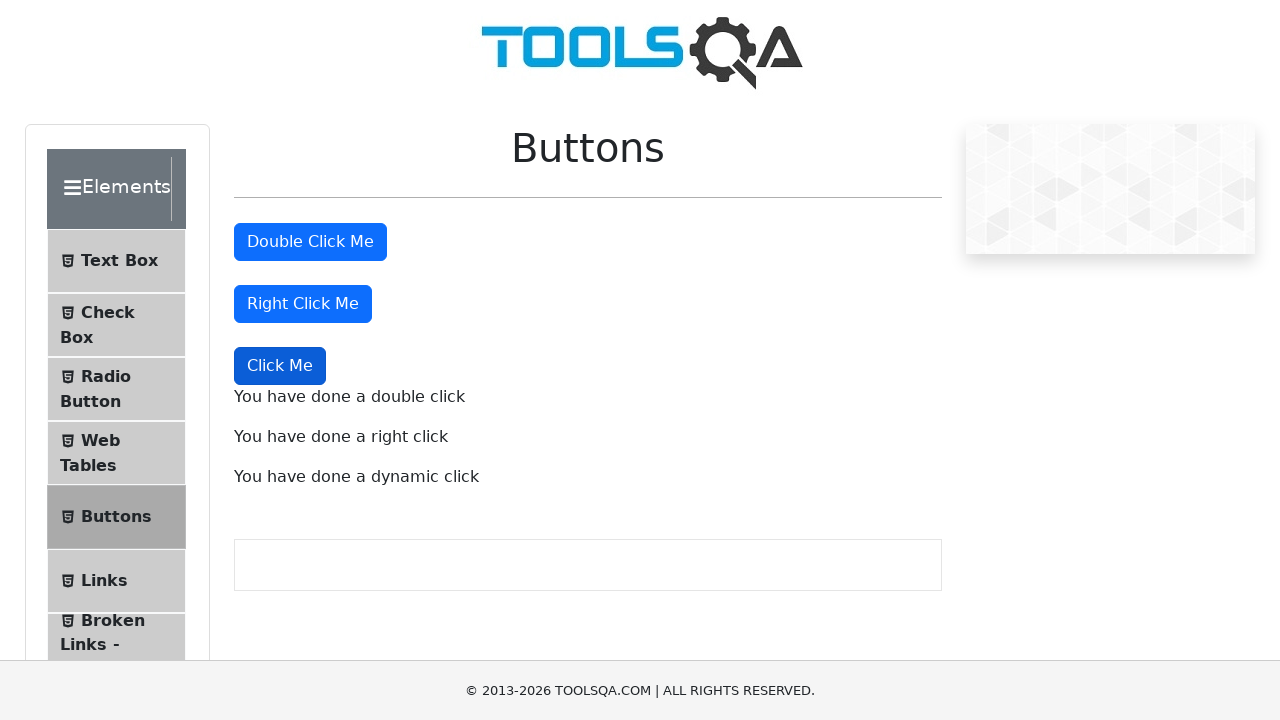